Tests the Add/Remove Elements page by verifying the Add Element button exists and clicking it adds Delete buttons to the page

Starting URL: https://the-internet.herokuapp.com/add_remove_elements/

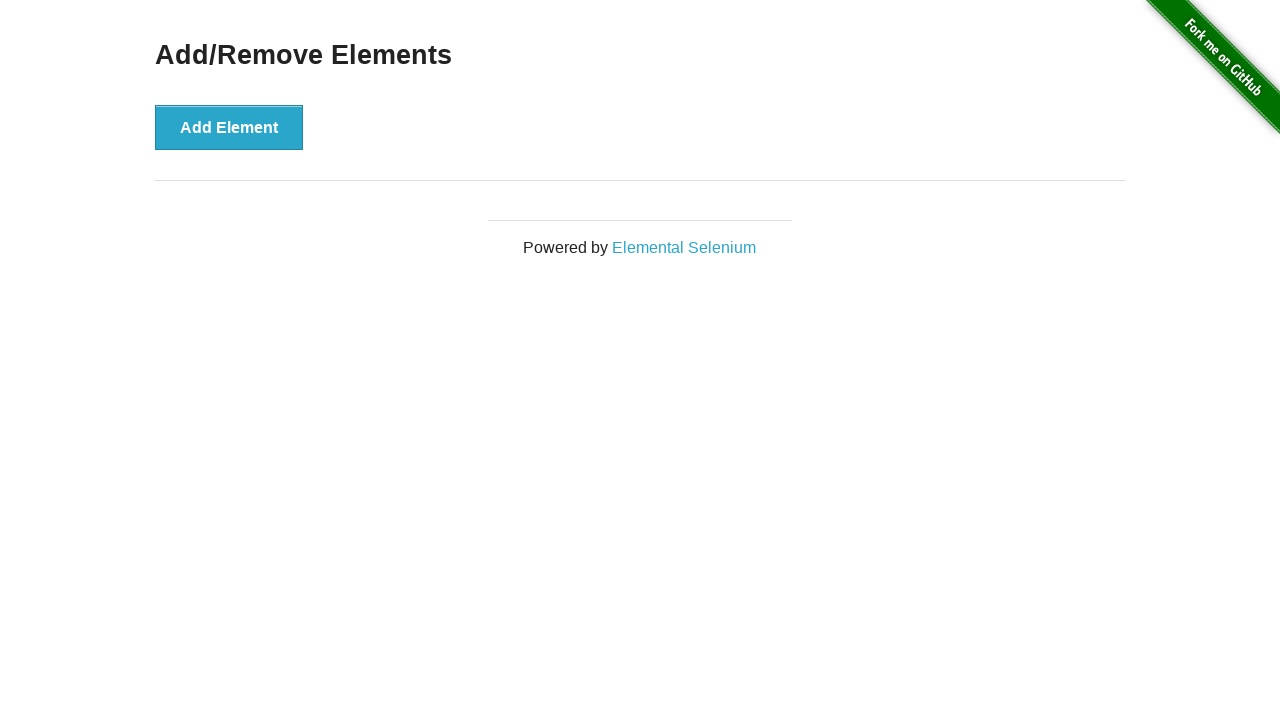

Add Element button loaded and is visible
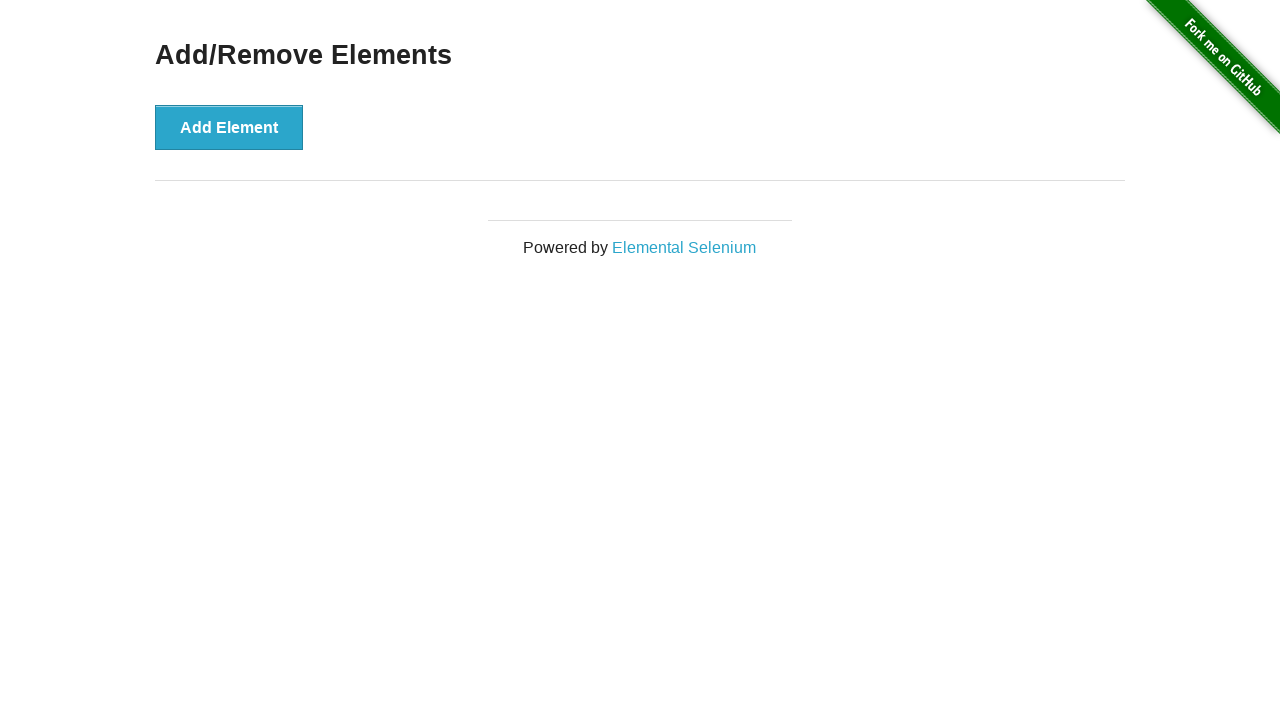

Clicked Add Element button once at (229, 127) on .example > button
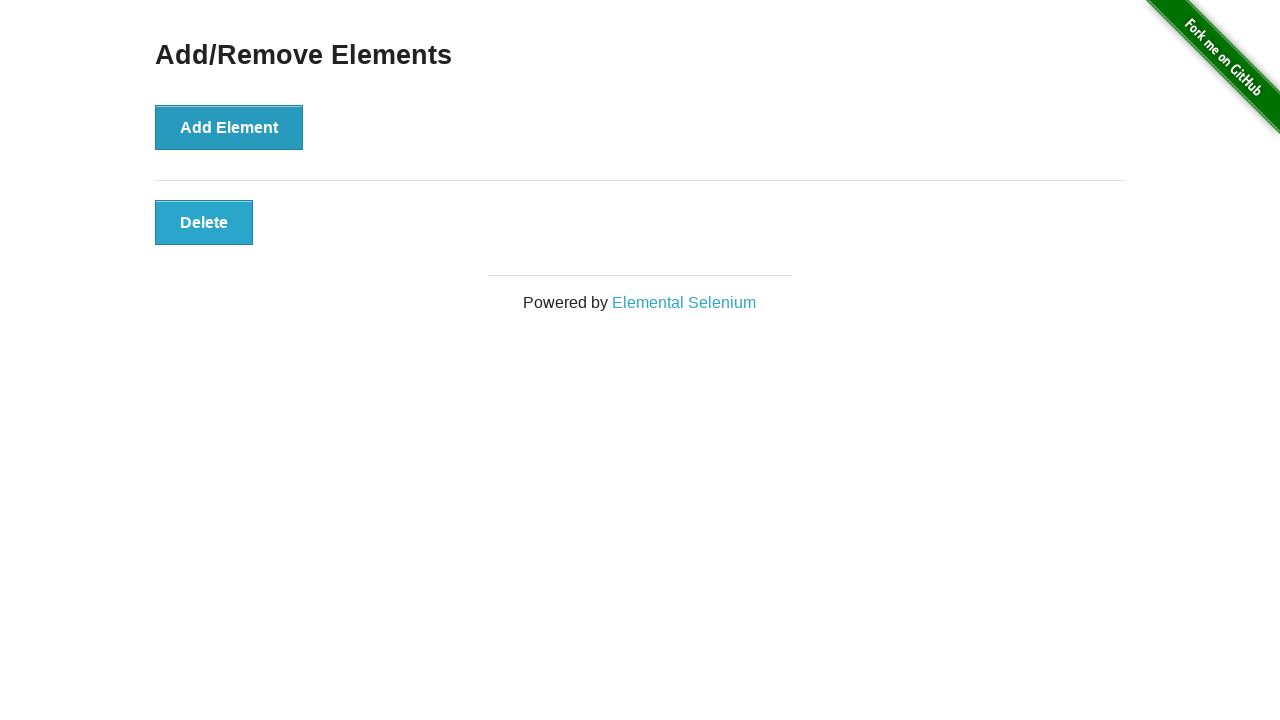

Verified that 1 Delete button exists after first click
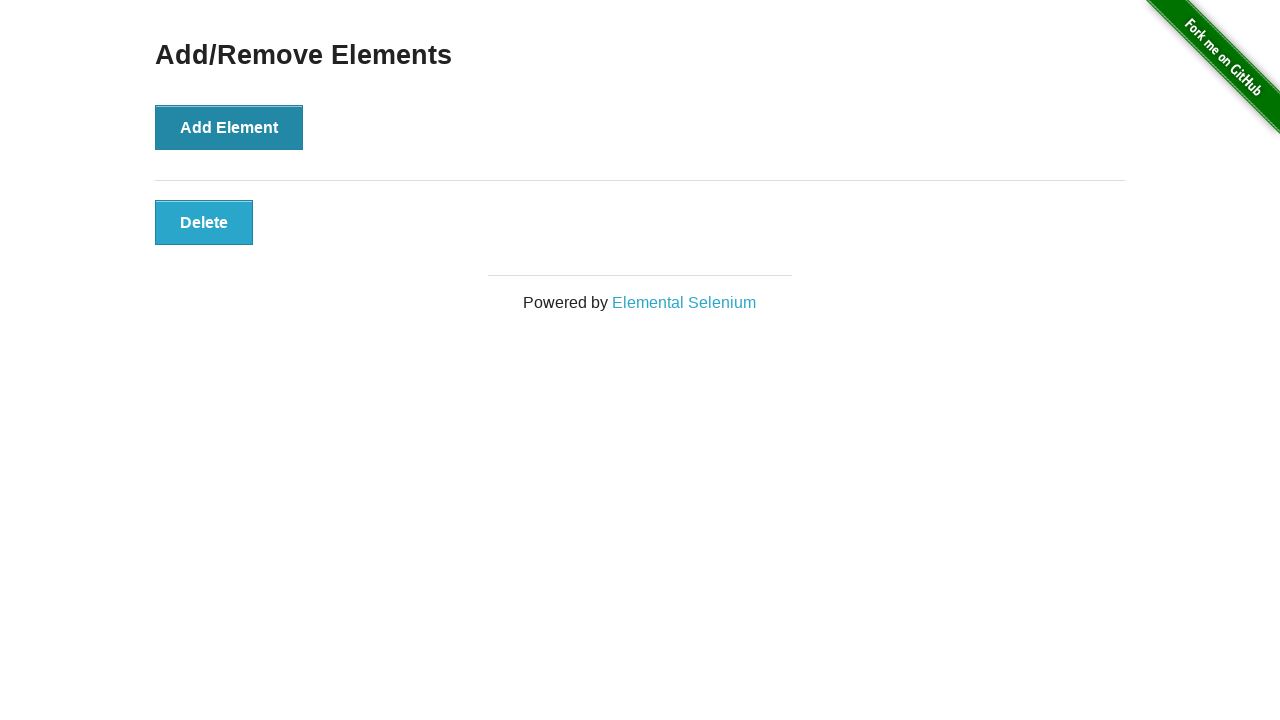

Clicked Add Element button (iteration 1) at (229, 127) on .example > button
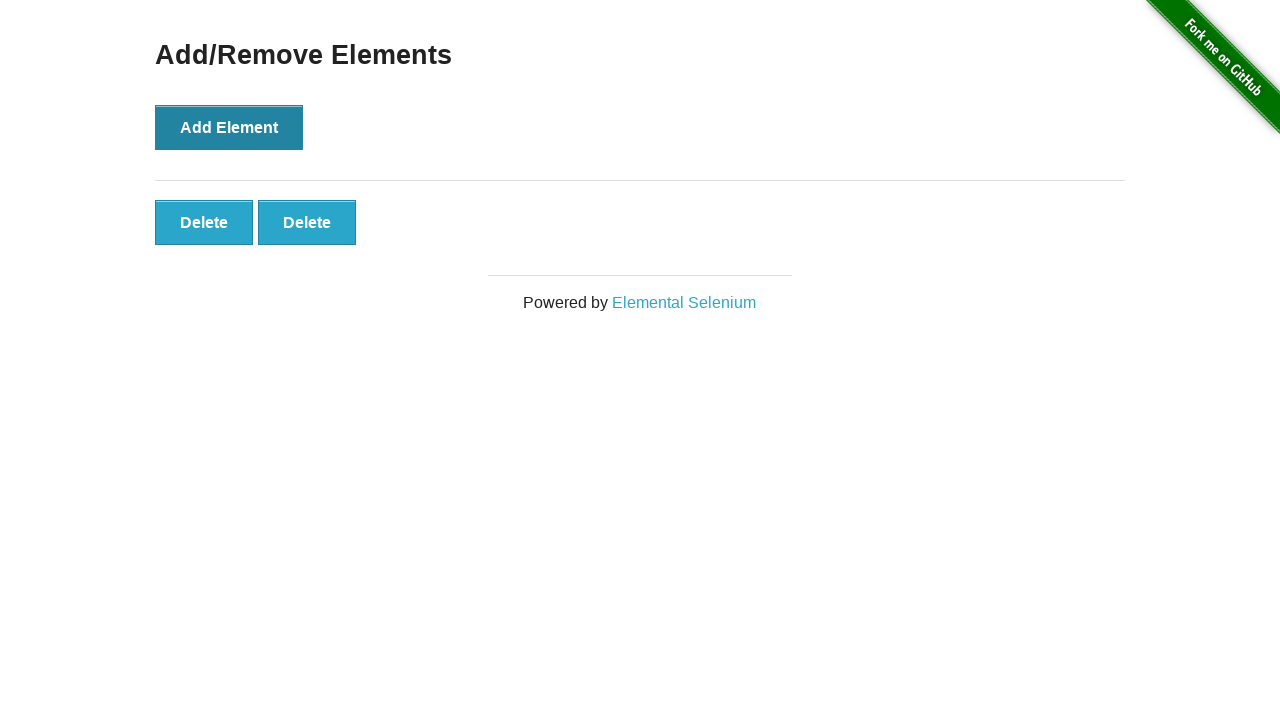

Clicked Add Element button (iteration 2) at (229, 127) on .example > button
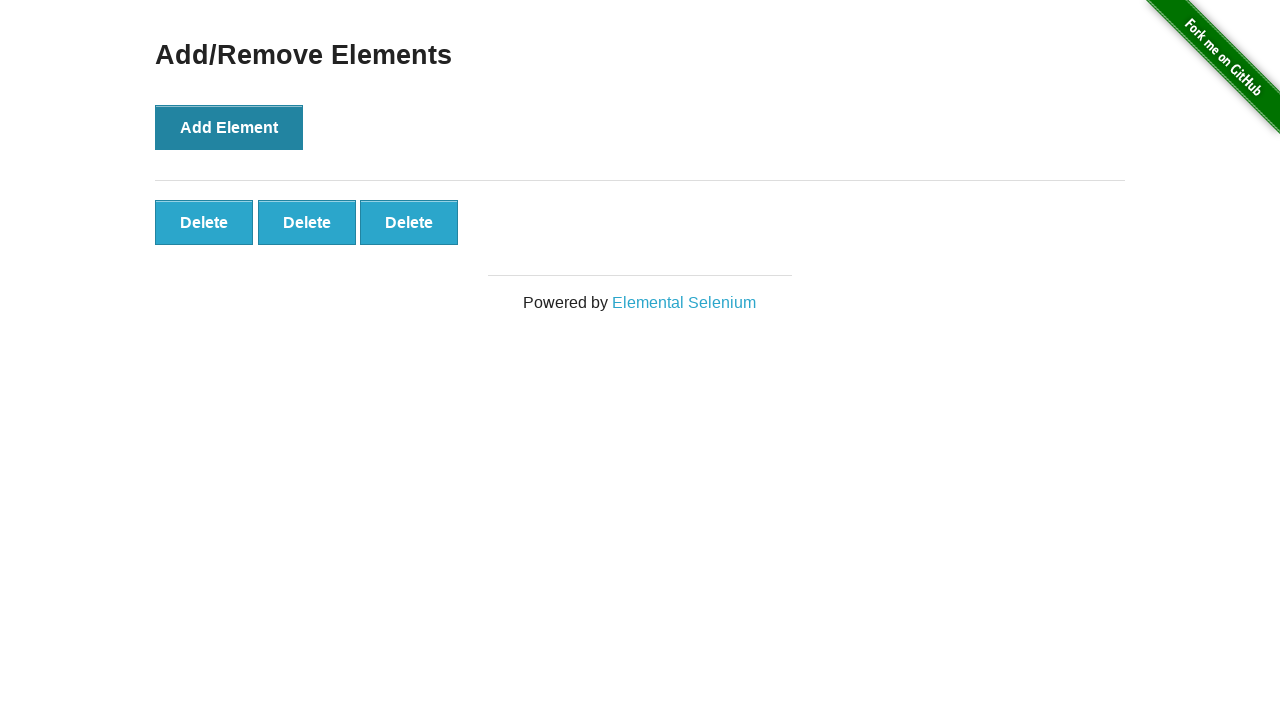

Clicked Add Element button (iteration 3) at (229, 127) on .example > button
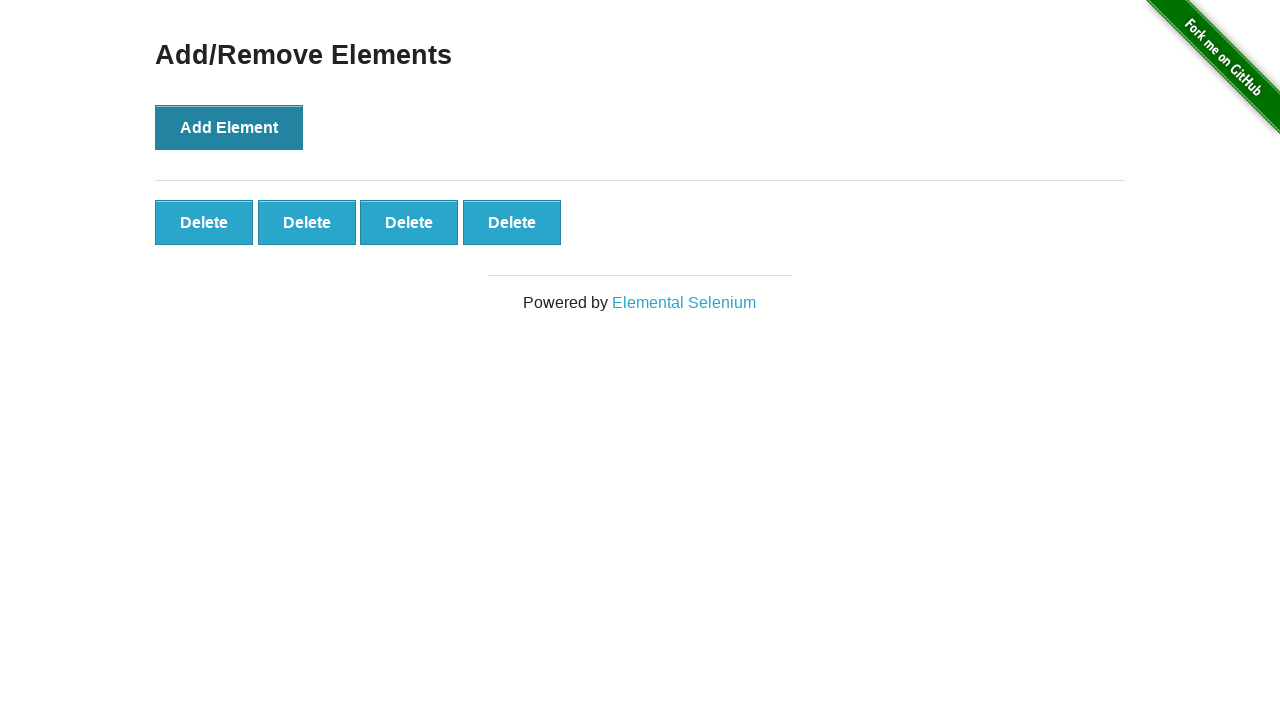

Clicked Add Element button (iteration 4) at (229, 127) on .example > button
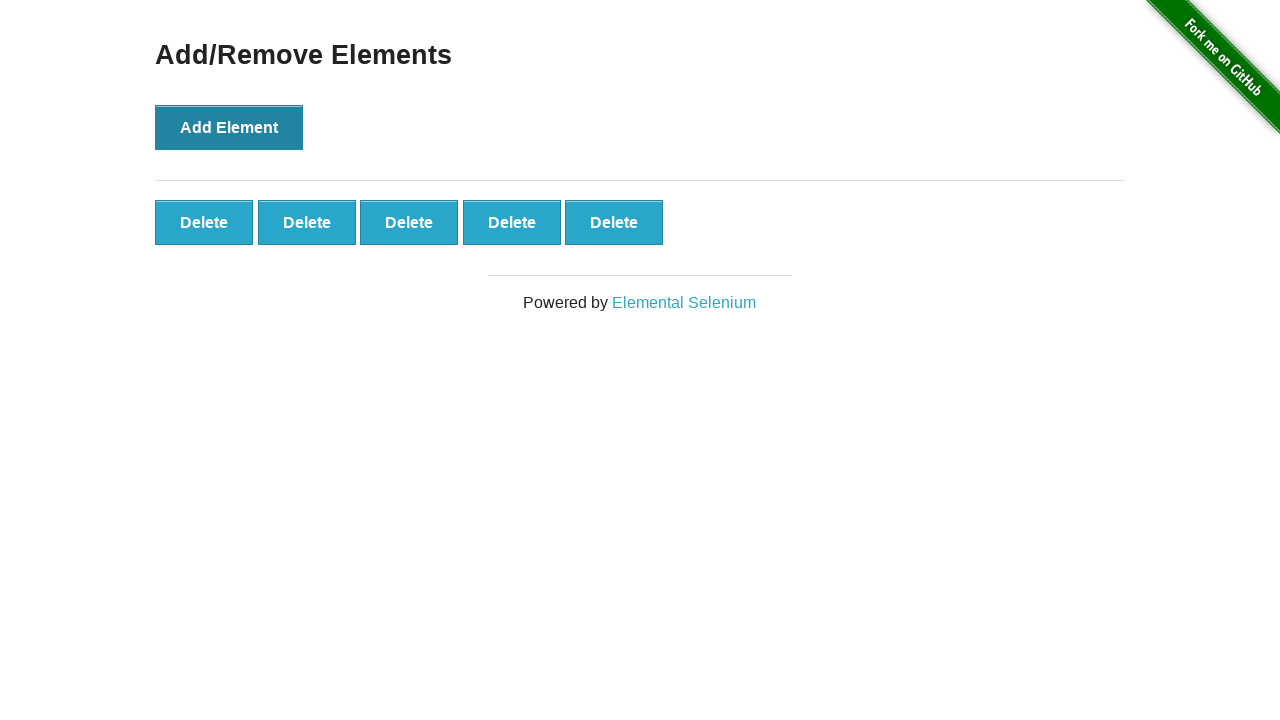

Clicked Add Element button (iteration 5) at (229, 127) on .example > button
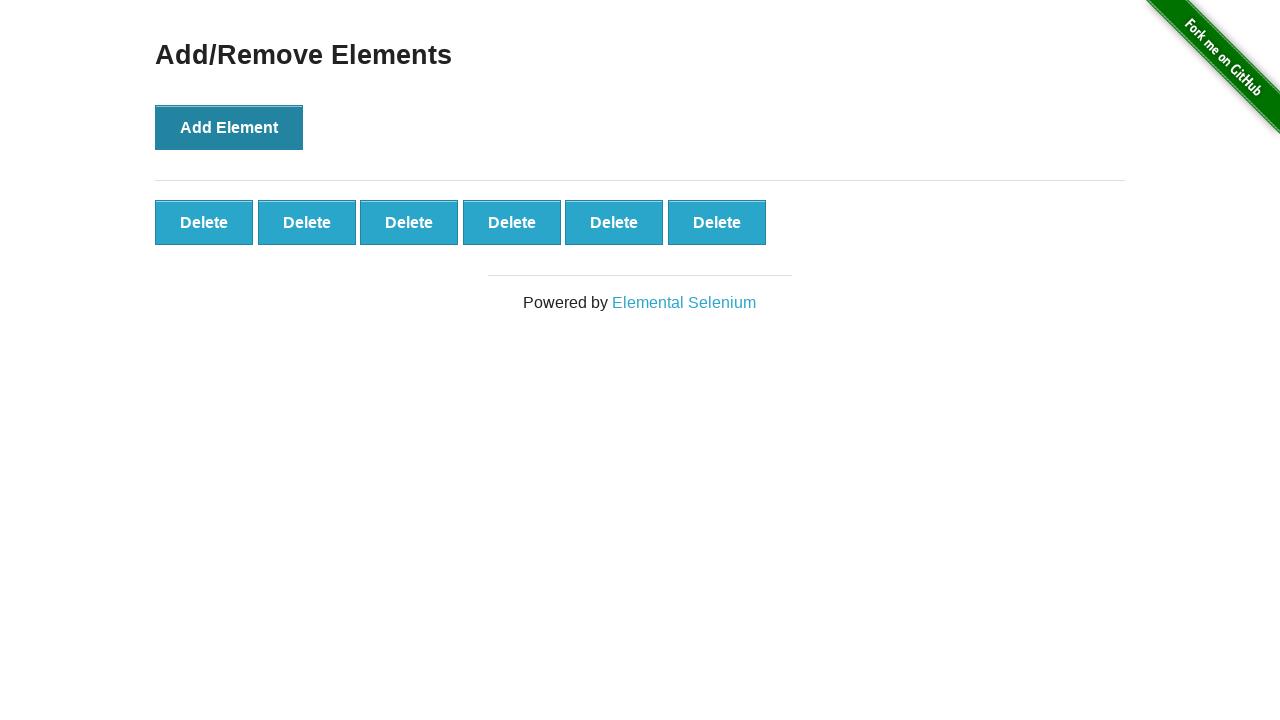

Verified that 6 Delete buttons exist after all clicks
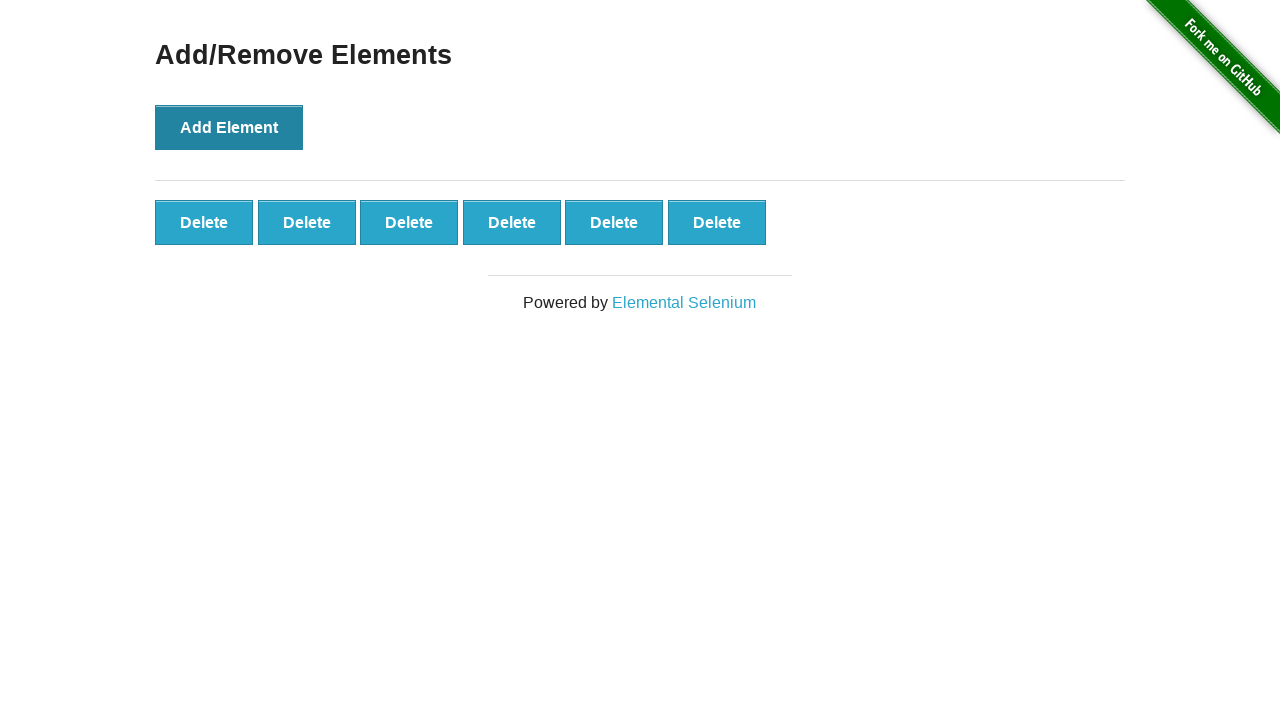

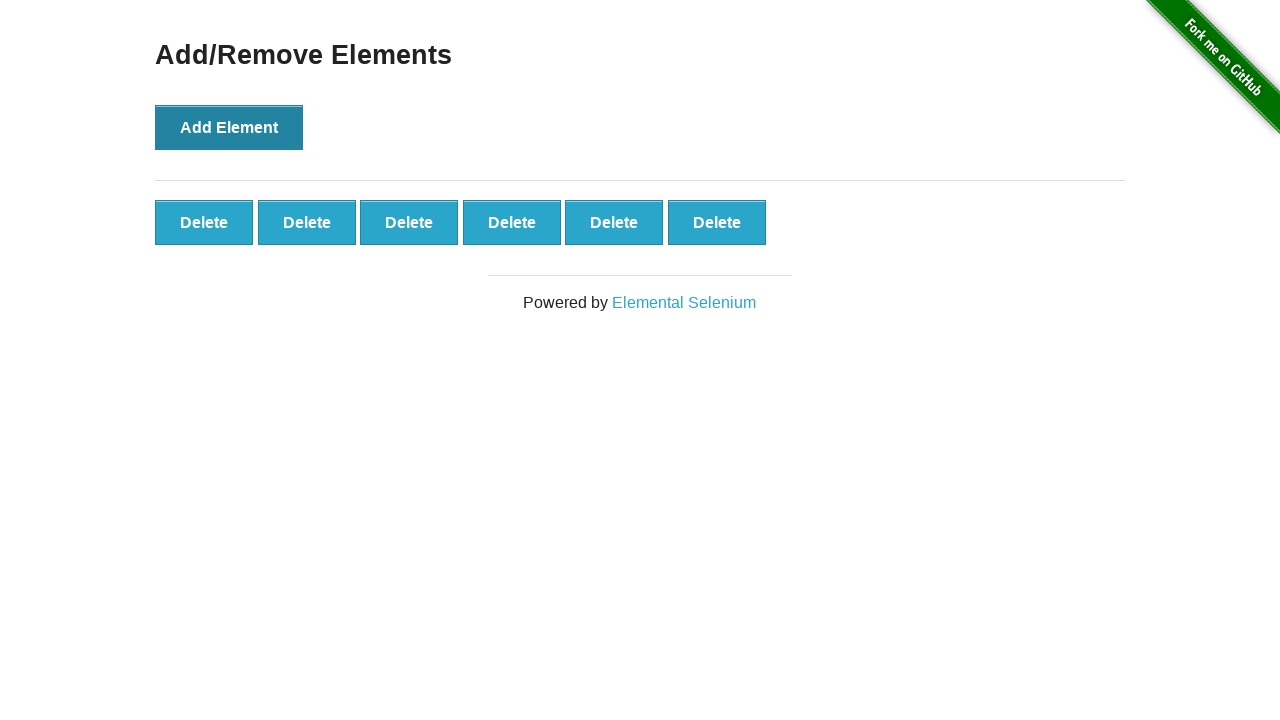